Tests drag and drop functionality by dragging a draggable element onto a droppable target within an iframe on the jQuery UI demo page

Starting URL: https://jqueryui.com/droppable/

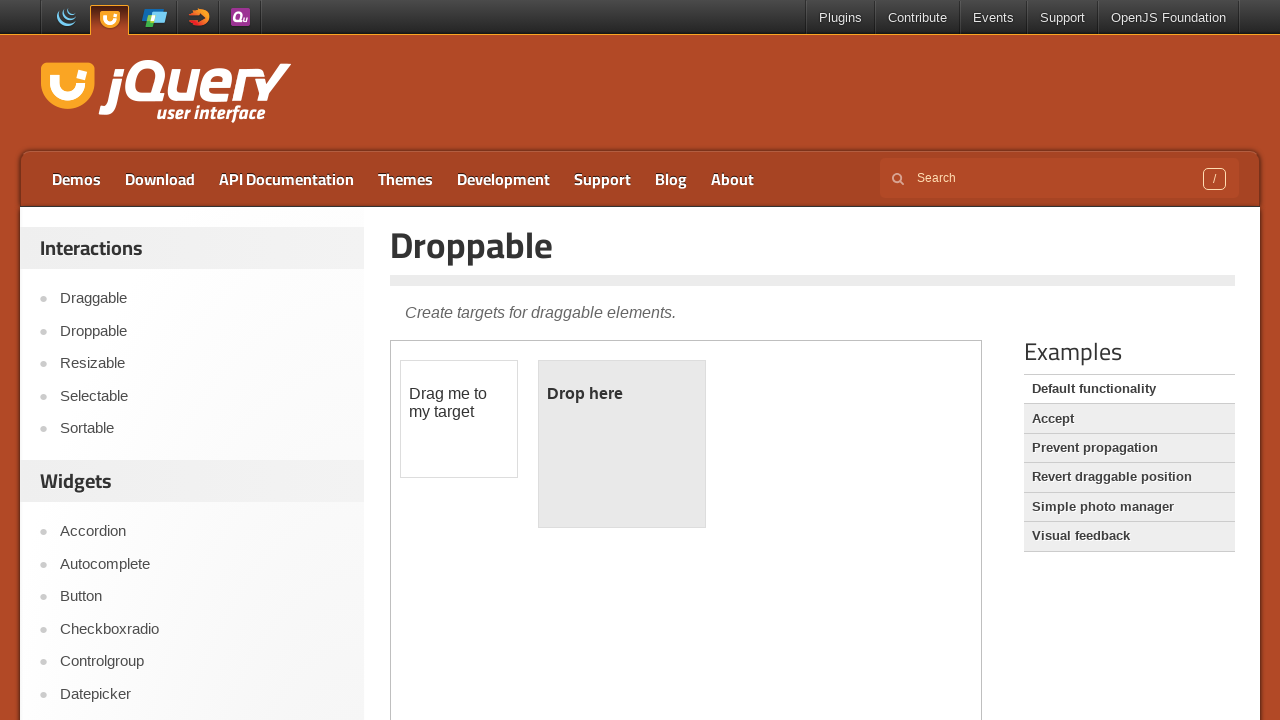

Located and selected the first iframe containing the drag and drop demo
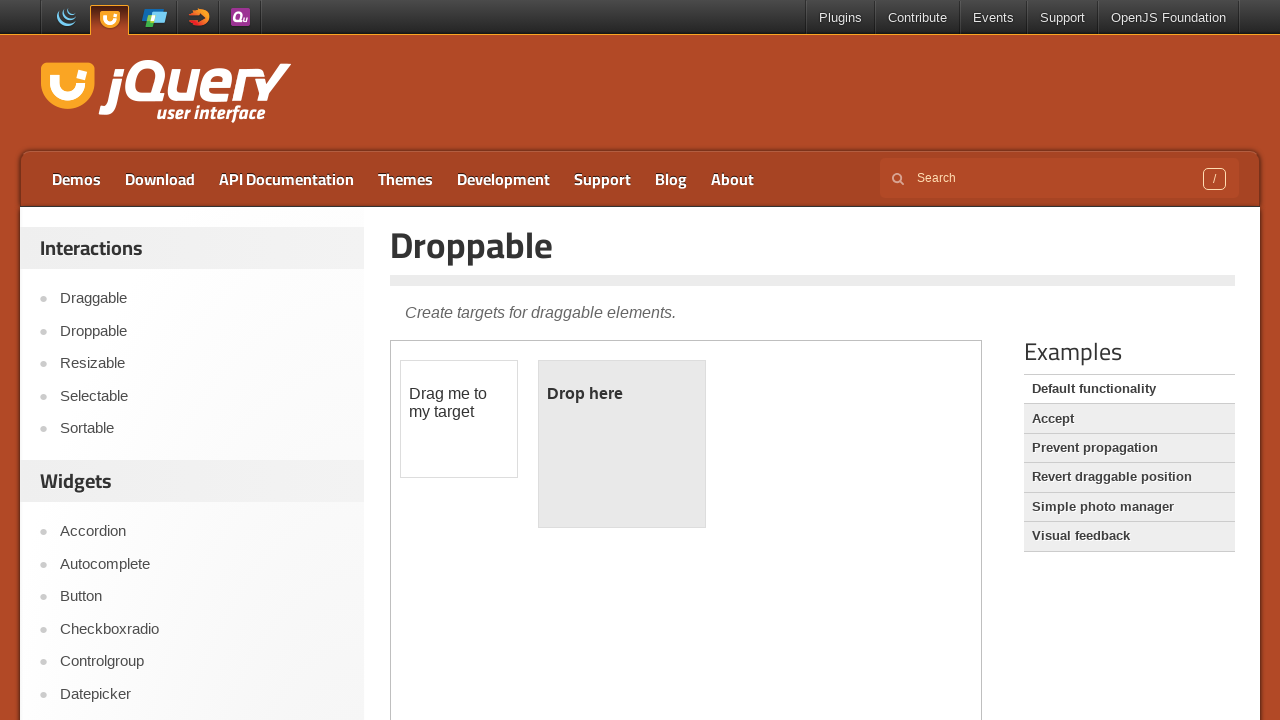

Located the draggable element with ID 'draggable'
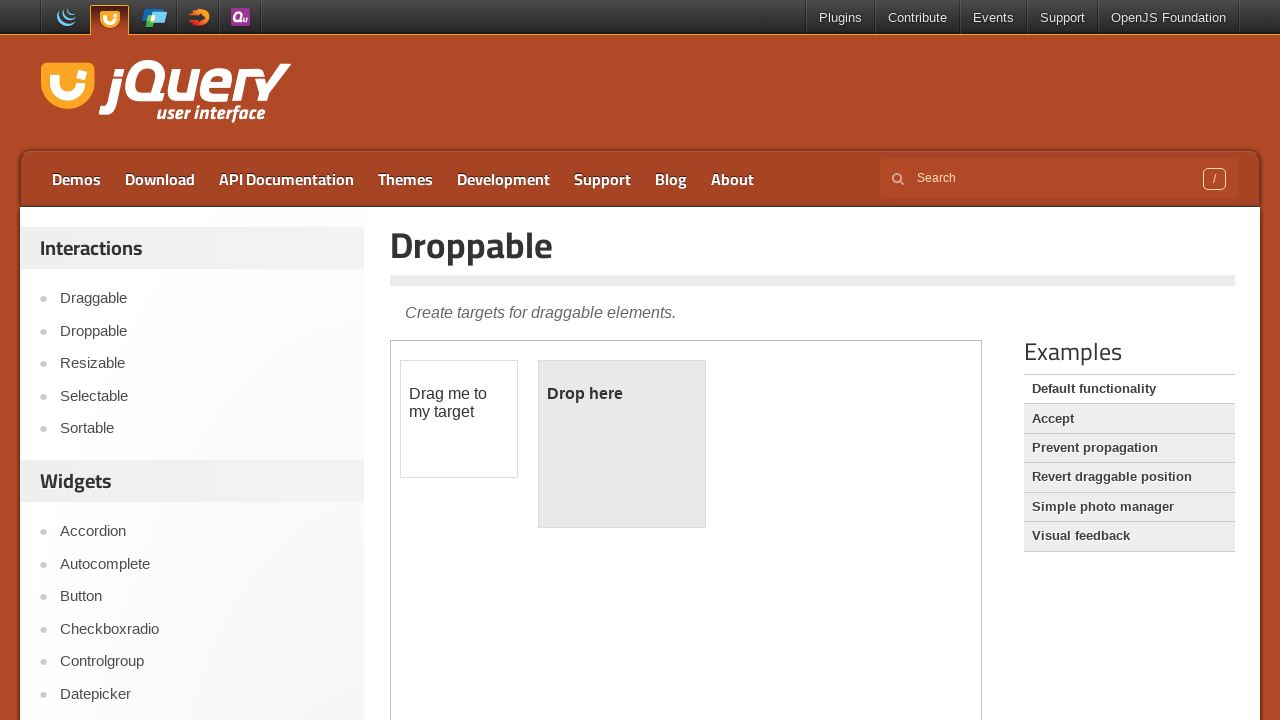

Located the droppable target element with ID 'droppable'
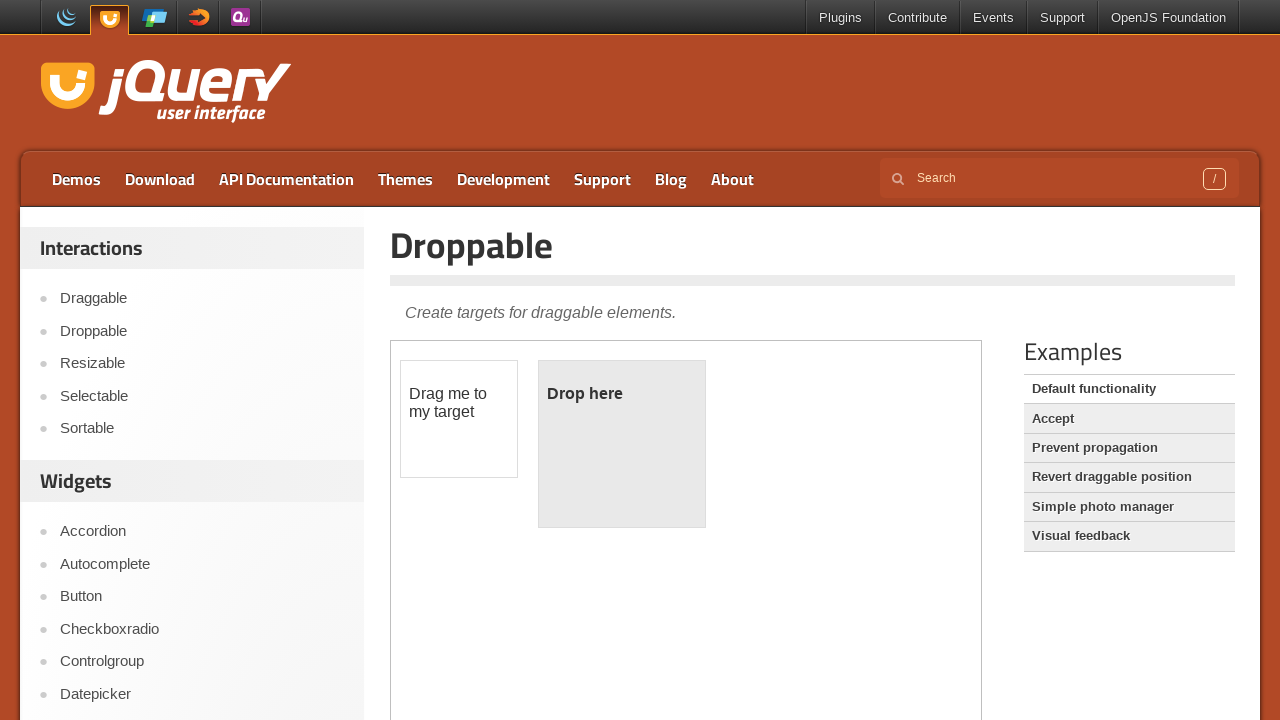

Dragged the draggable element onto the droppable target at (622, 444)
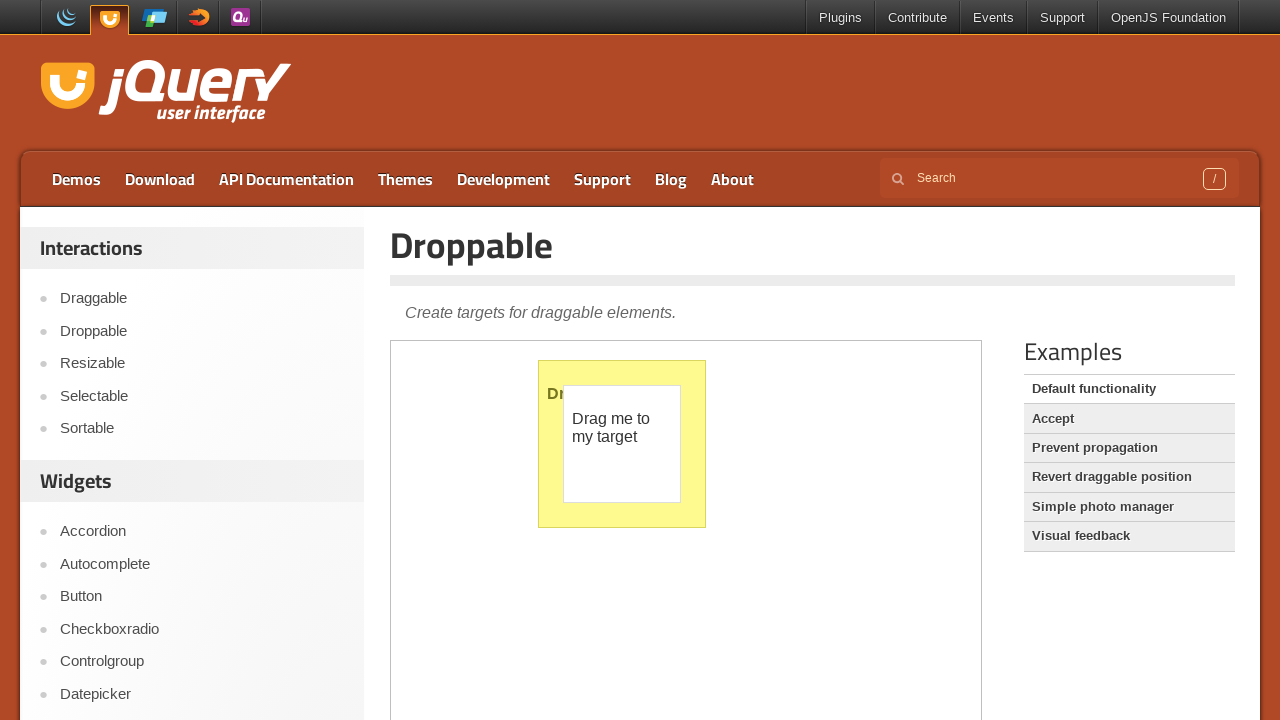

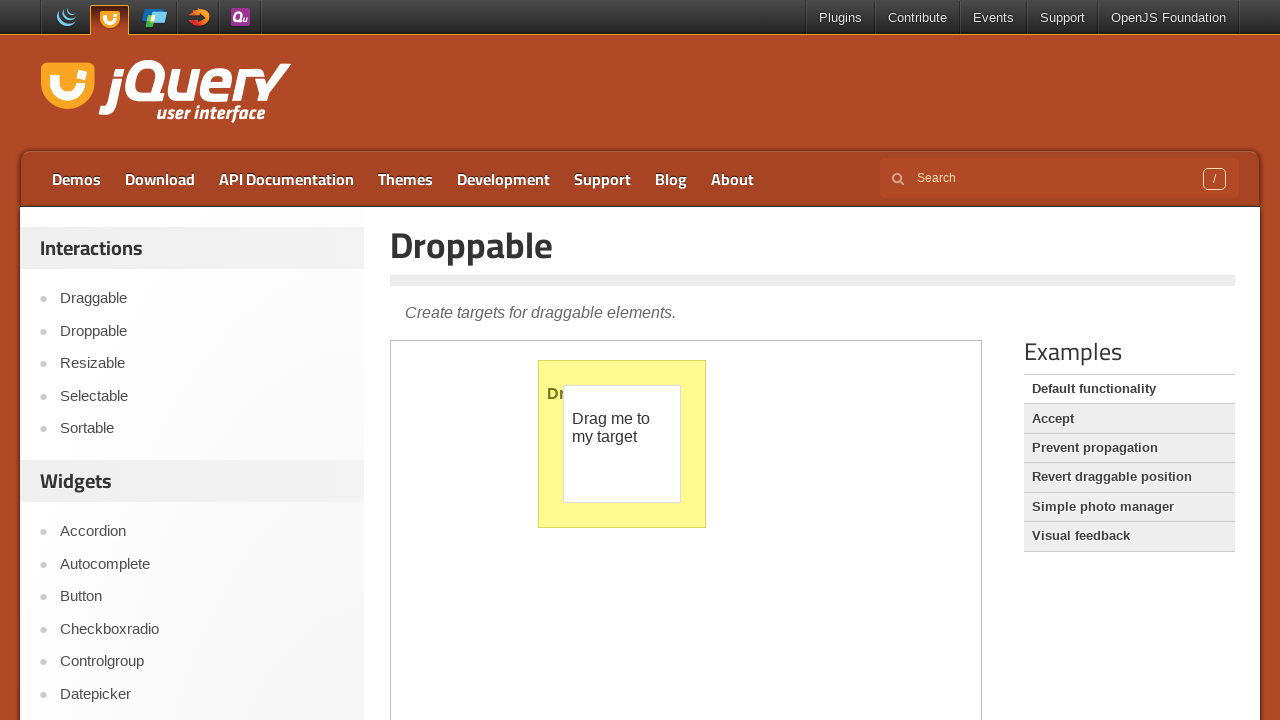